Tests table sorting functionality by clicking the column header and verifying alphabetical order, then paginates to find a specific item (Potato), and finally tests the search filter functionality by searching for "Rice" and verifying results.

Starting URL: https://rahulshettyacademy.com/seleniumPractise/#/offers

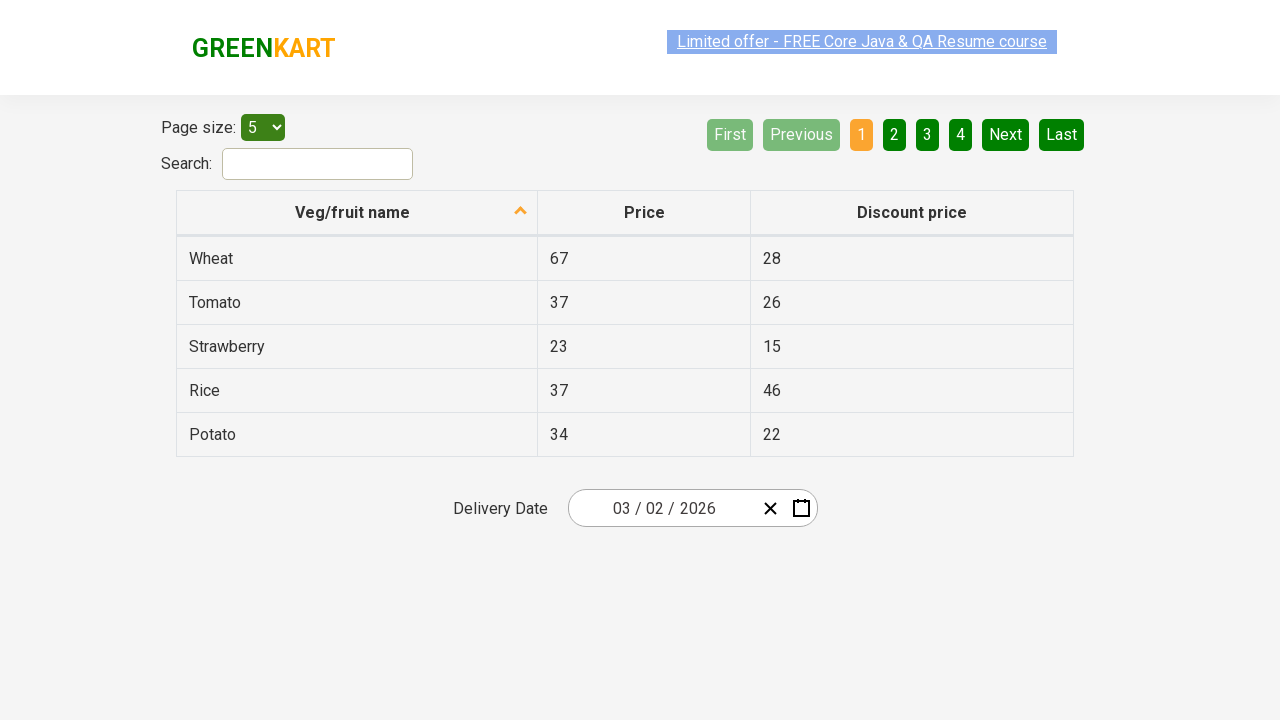

Clicked first column header to sort table alphabetically at (357, 213) on xpath=//table[@class='table table-bordered']/thead/tr/th[1]
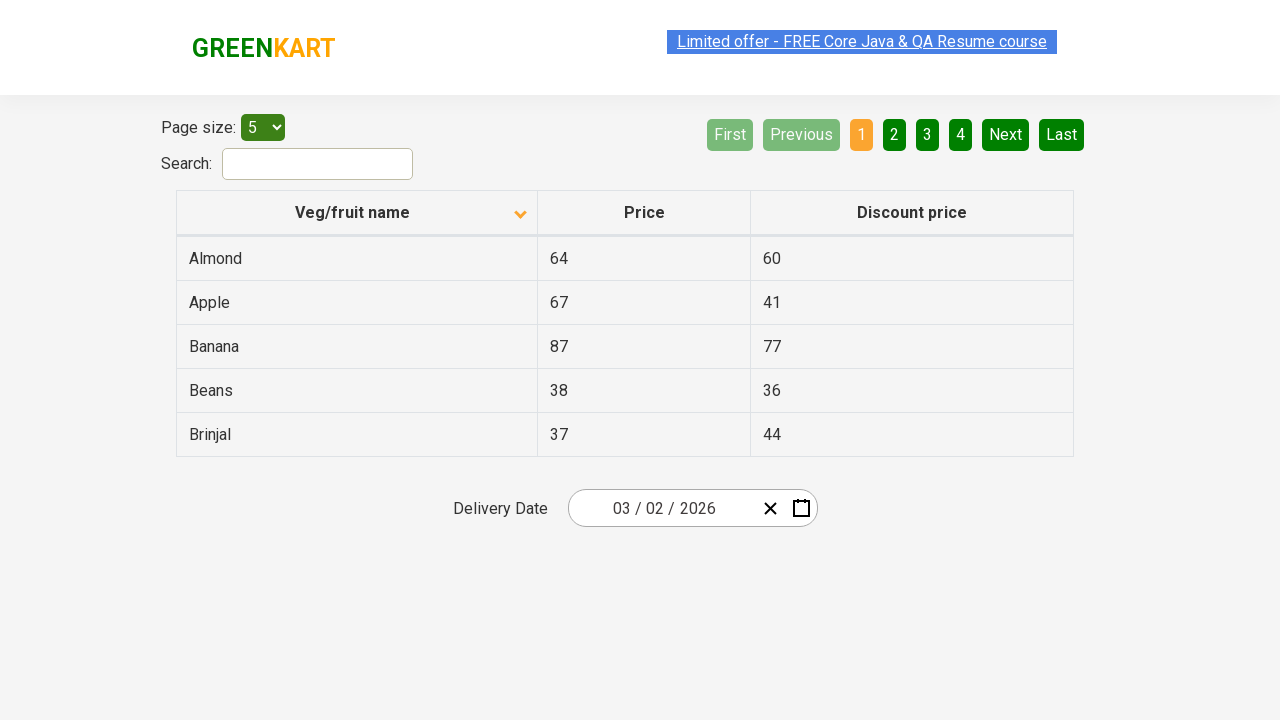

Table body loaded - vegetable names visible
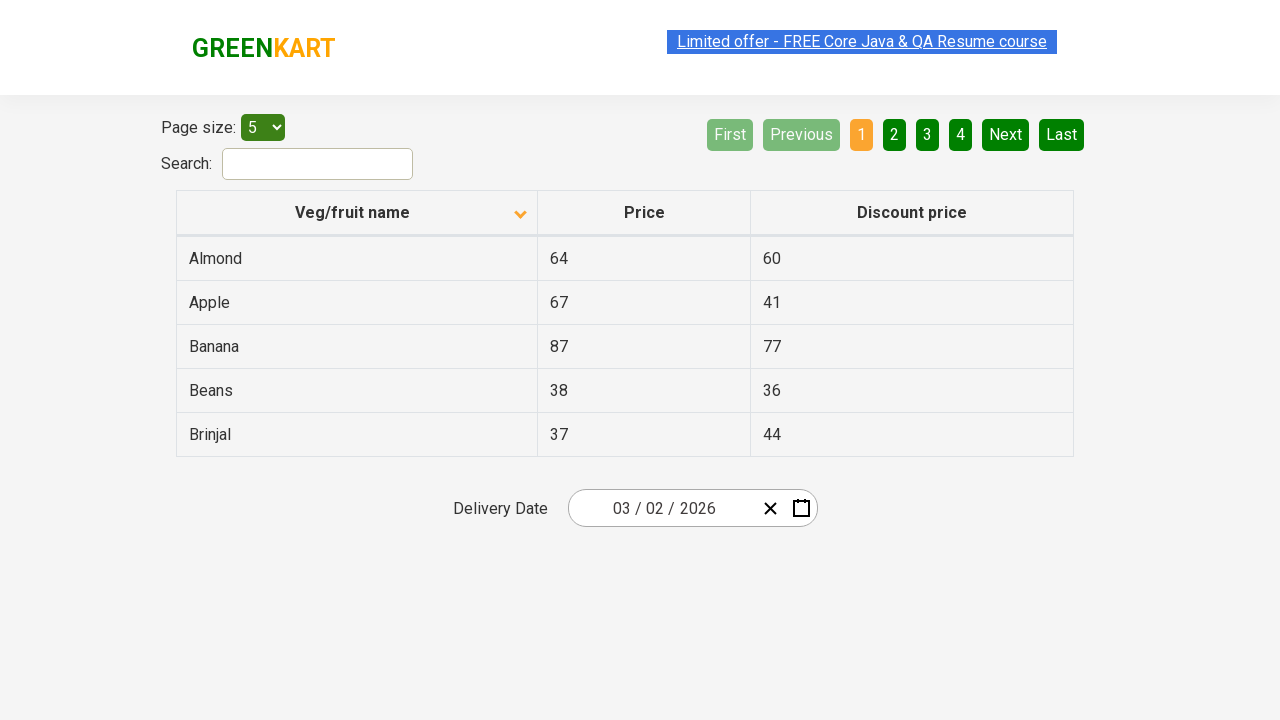

Retrieved list of vegetable names from table
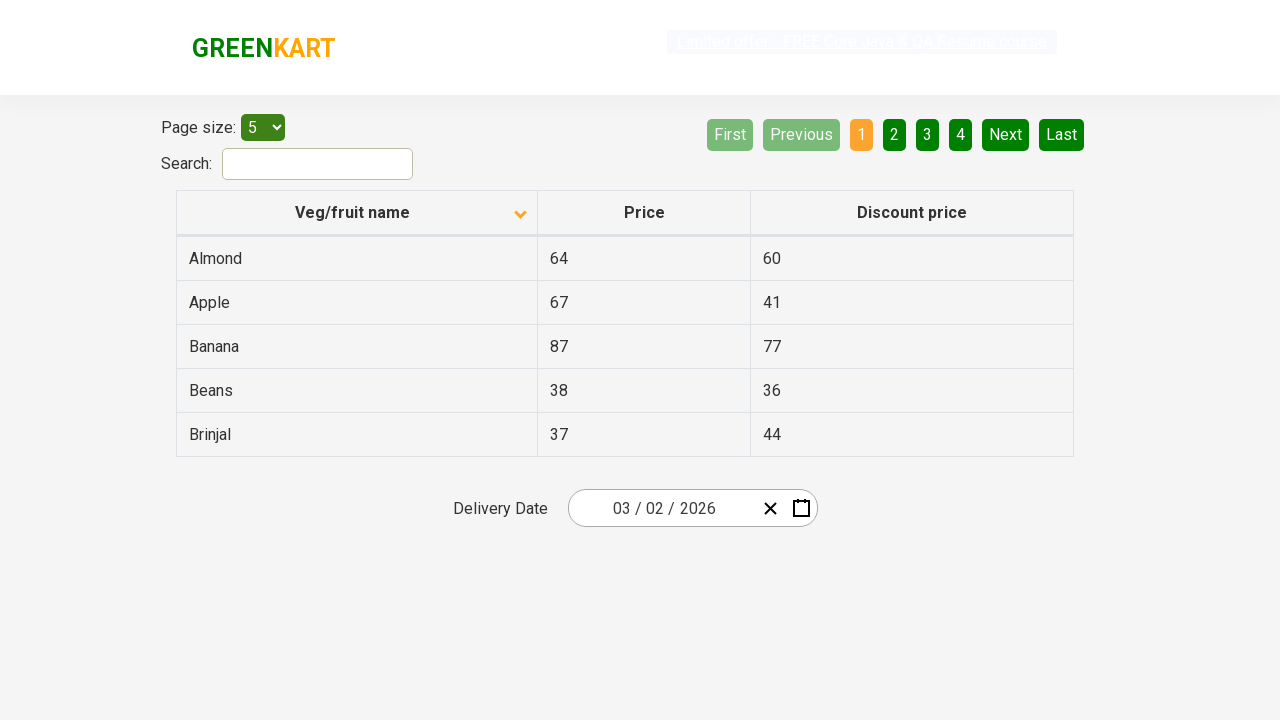

Verified table is sorted alphabetically
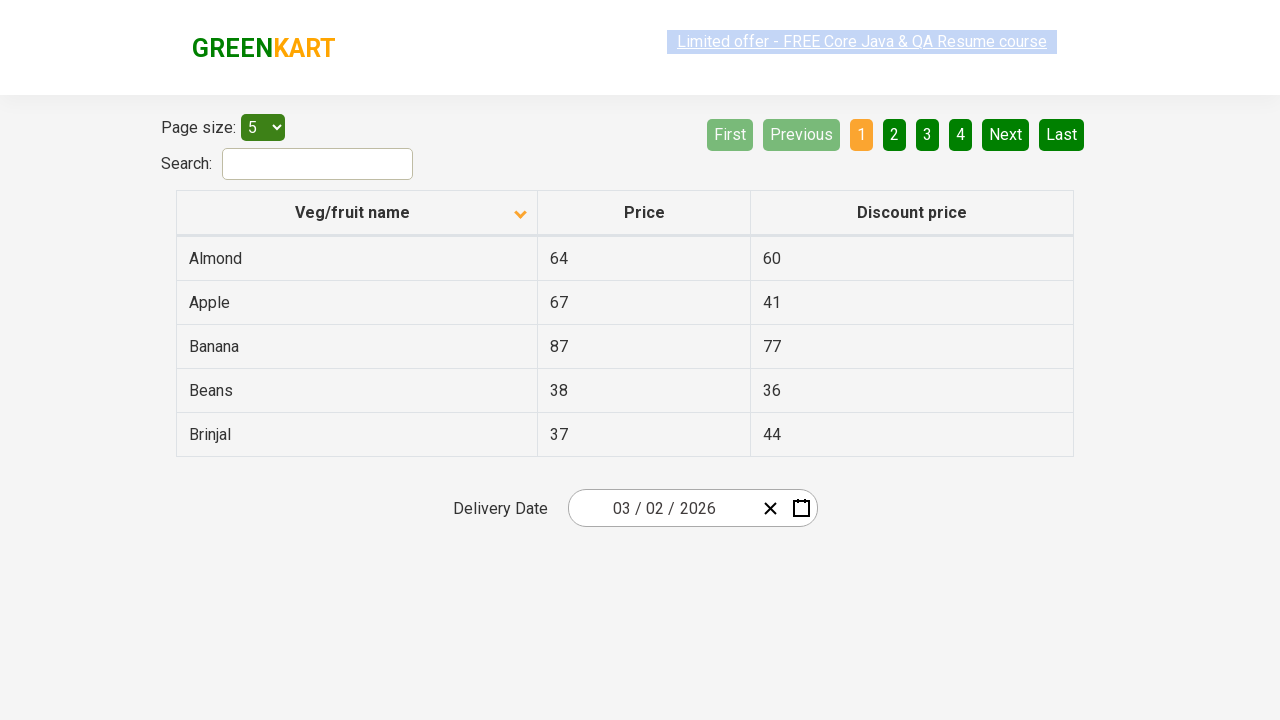

Clicked Next button to paginate to next page at (1006, 134) on [aria-label='Next']
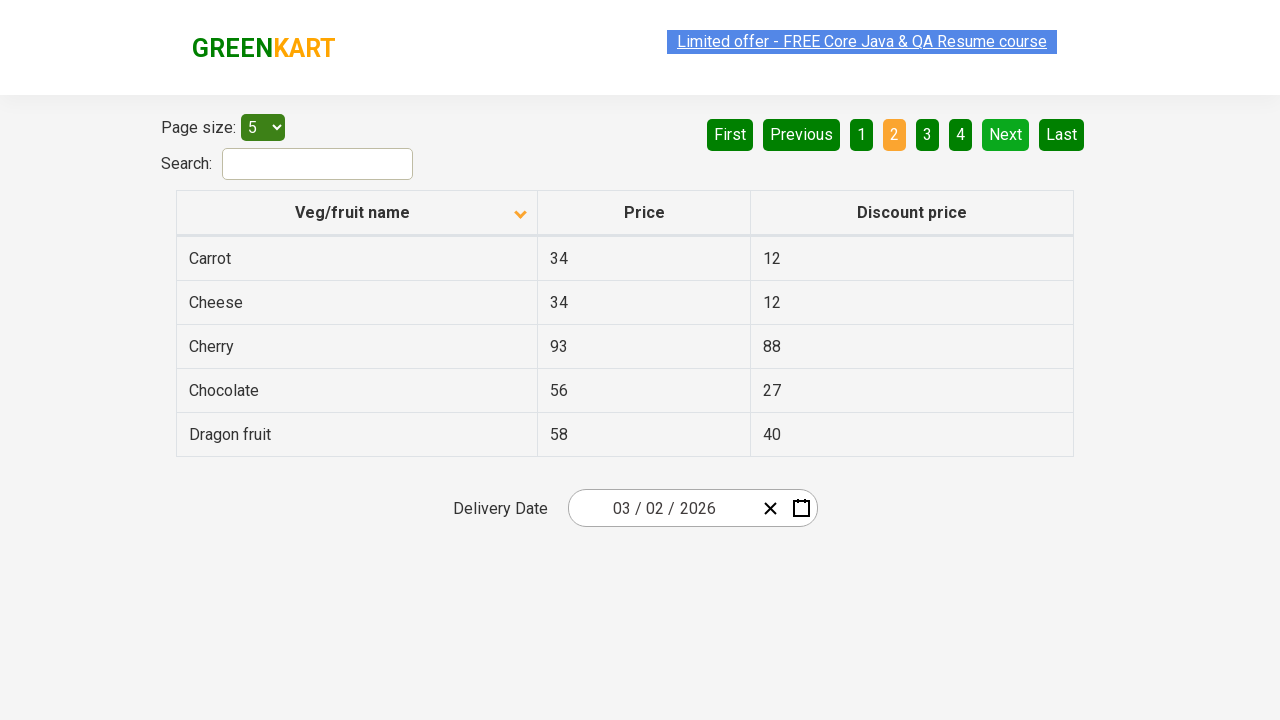

Waited for next page to load
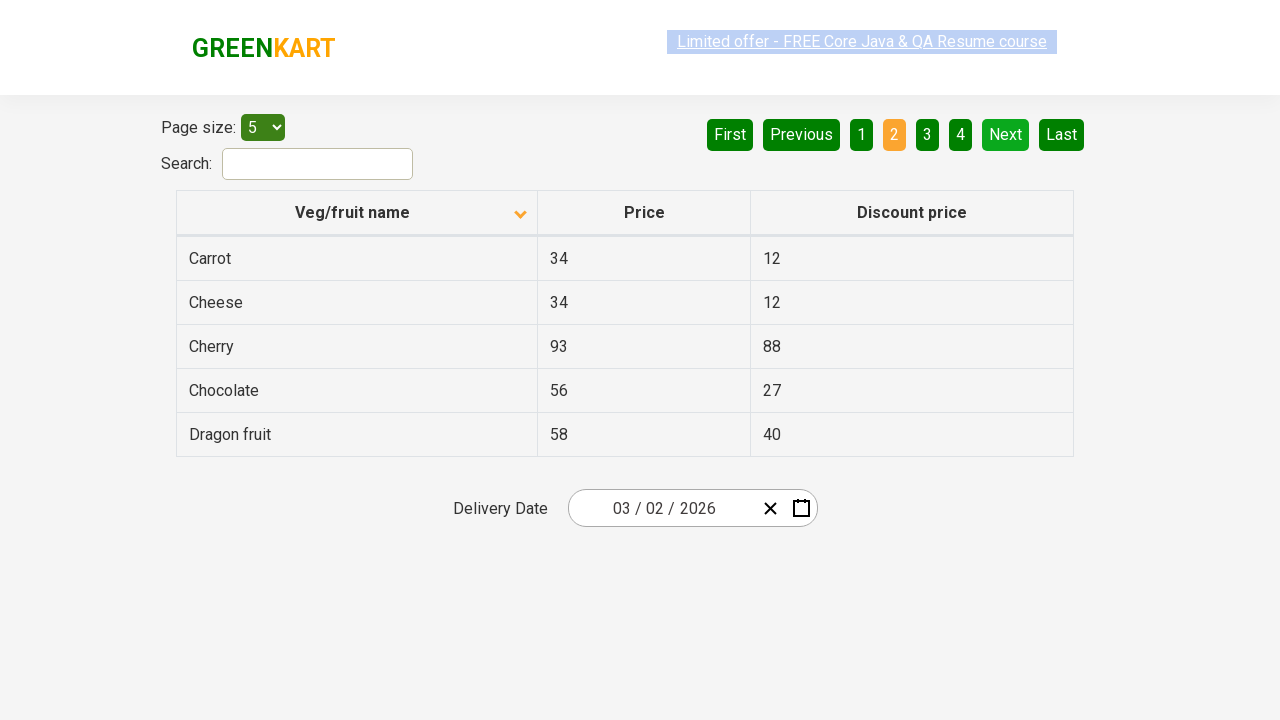

Clicked Next button to paginate to next page at (1006, 134) on [aria-label='Next']
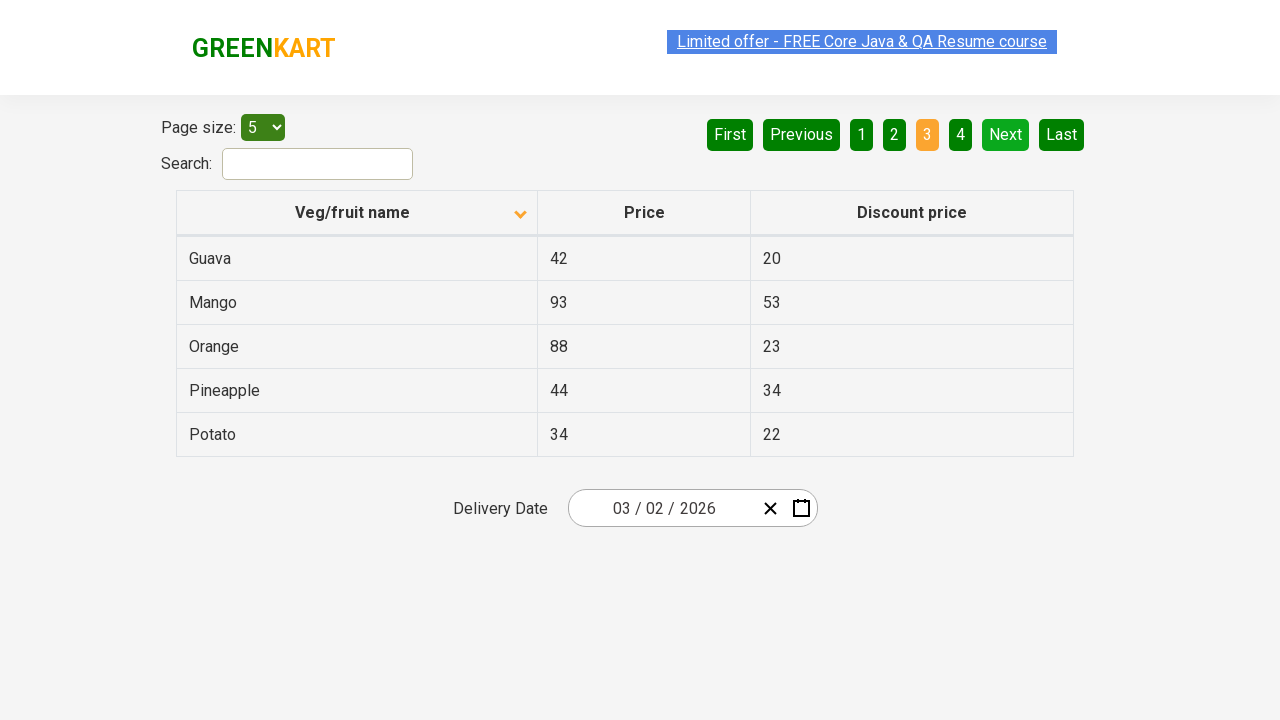

Waited for next page to load
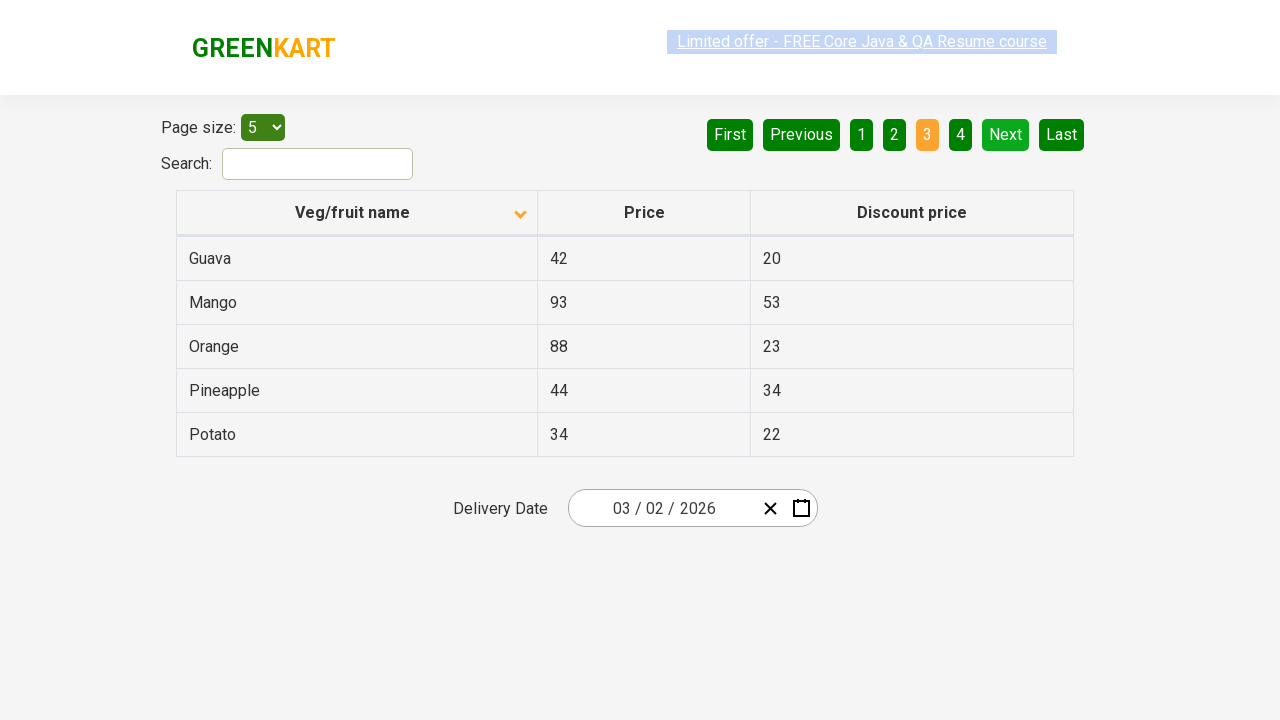

Found 'Potato' in table results
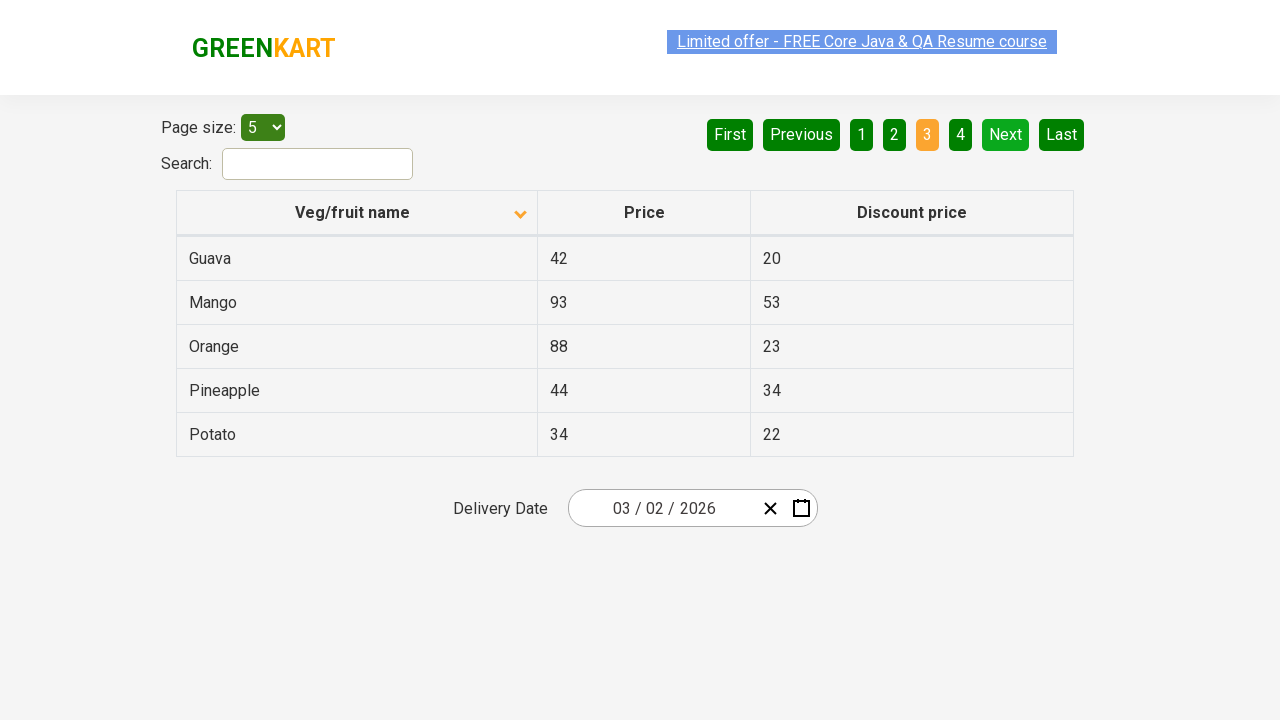

Retrieved Potato price: 34
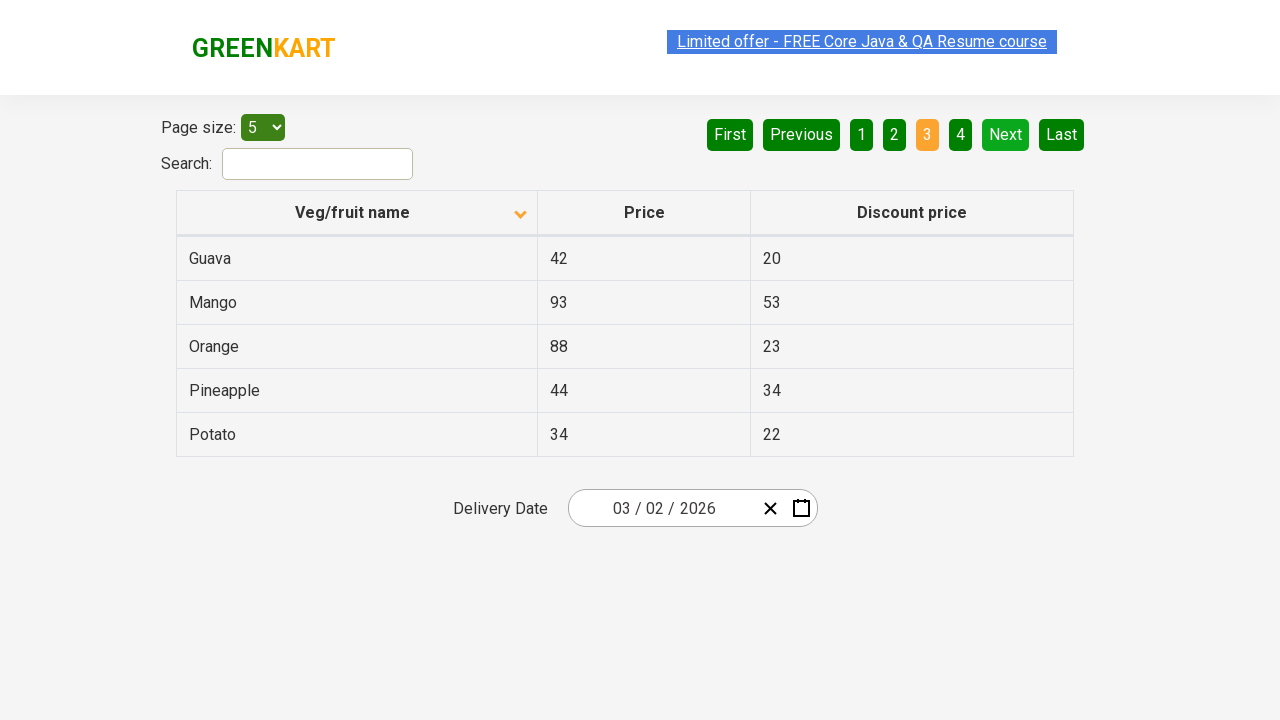

Filled search field with 'Rice' to filter results on #search-field
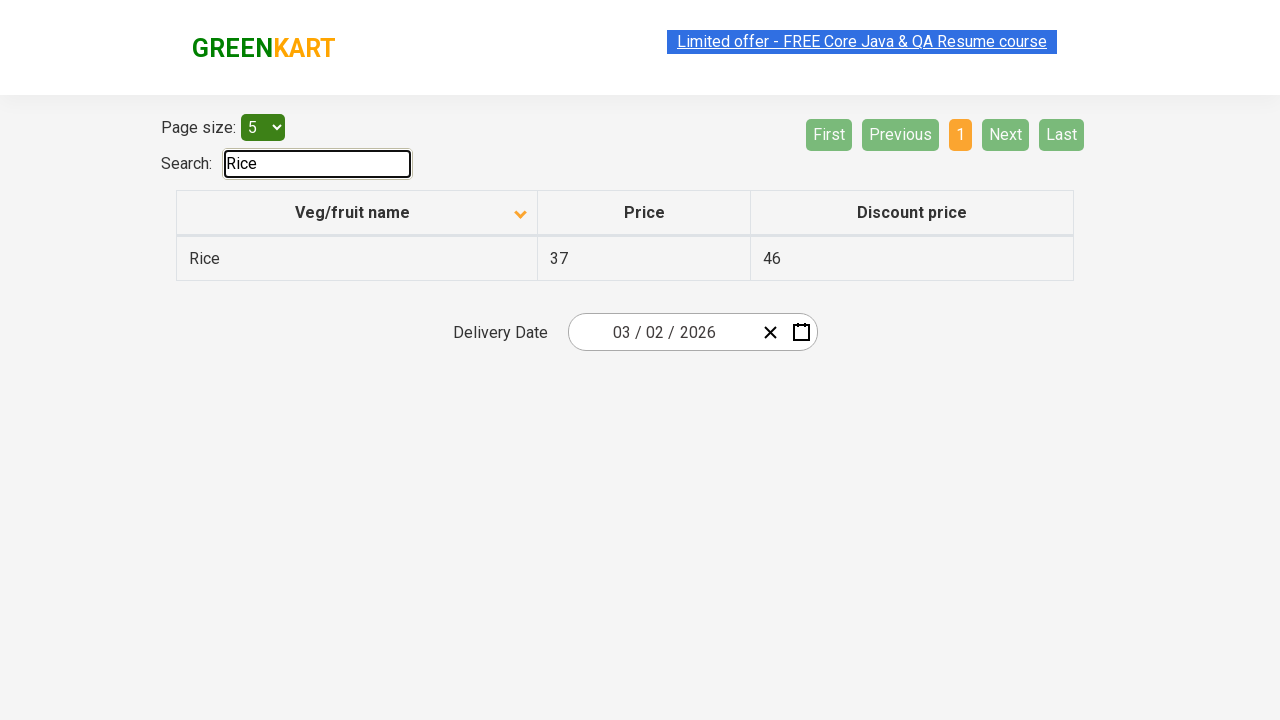

Waited for search filter to apply
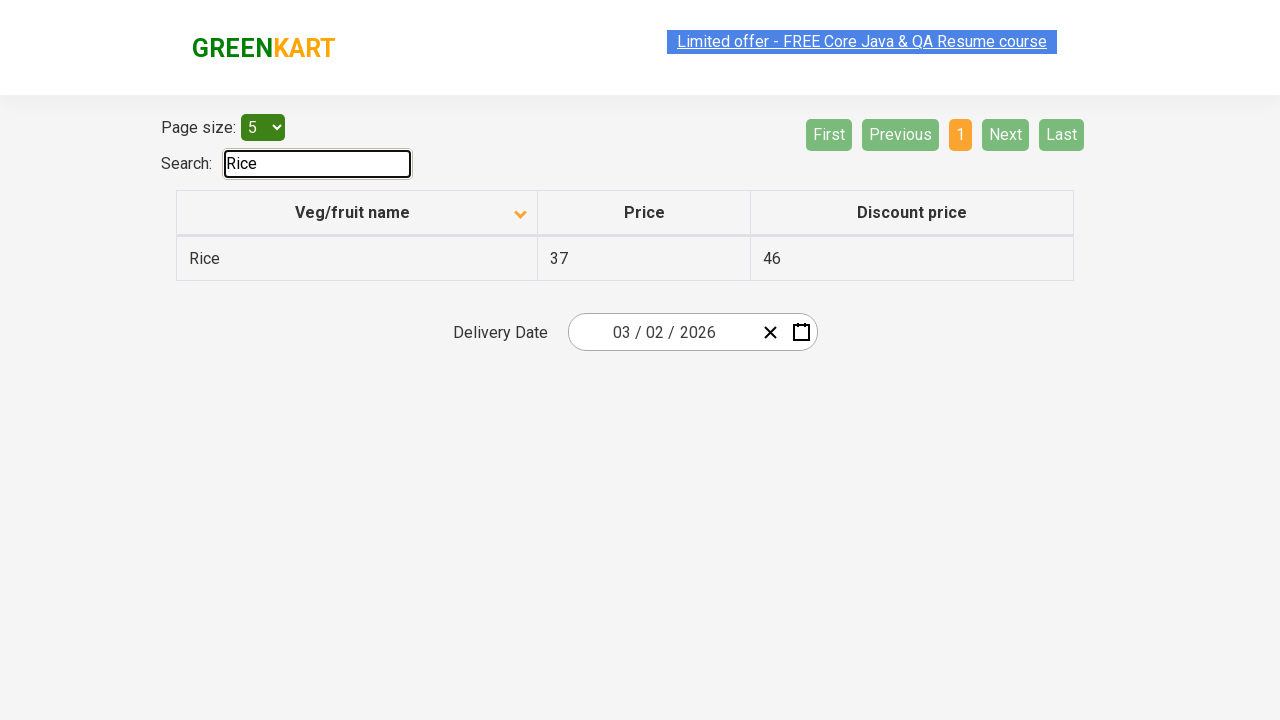

Retrieved filtered vegetable results after searching for 'Rice'
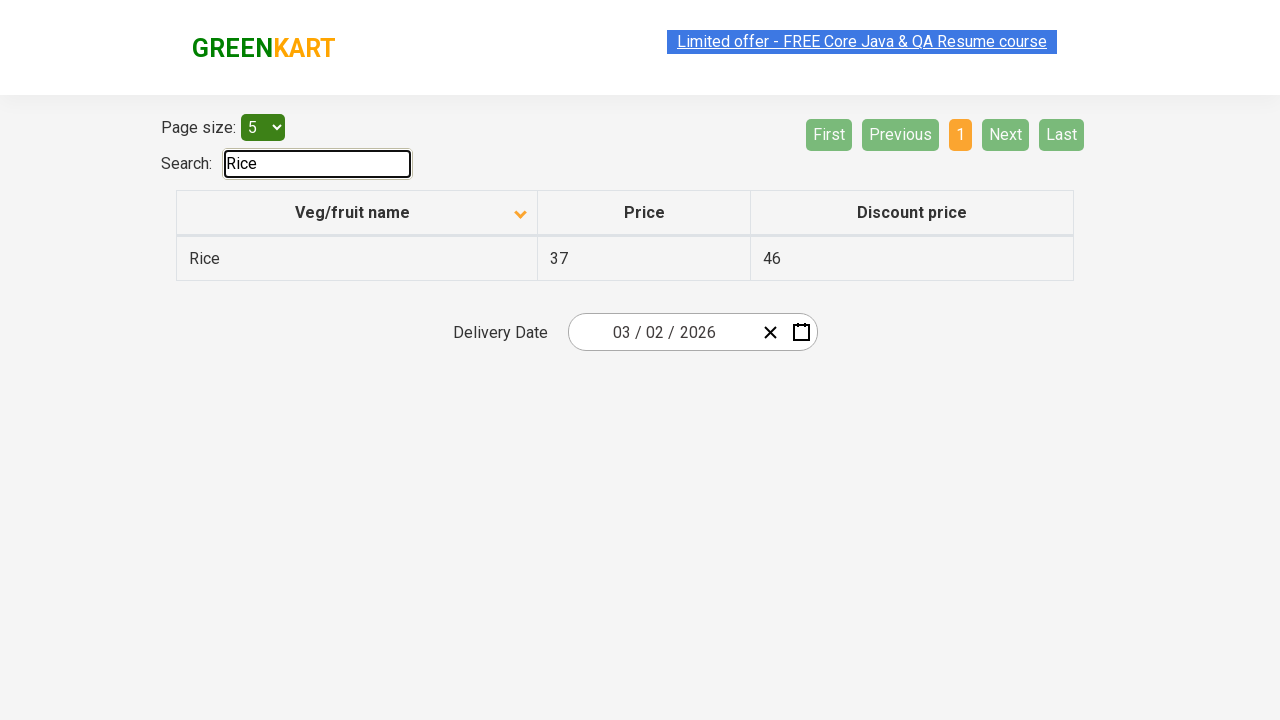

Verified all filtered results contain 'Rice' - search filter working correctly
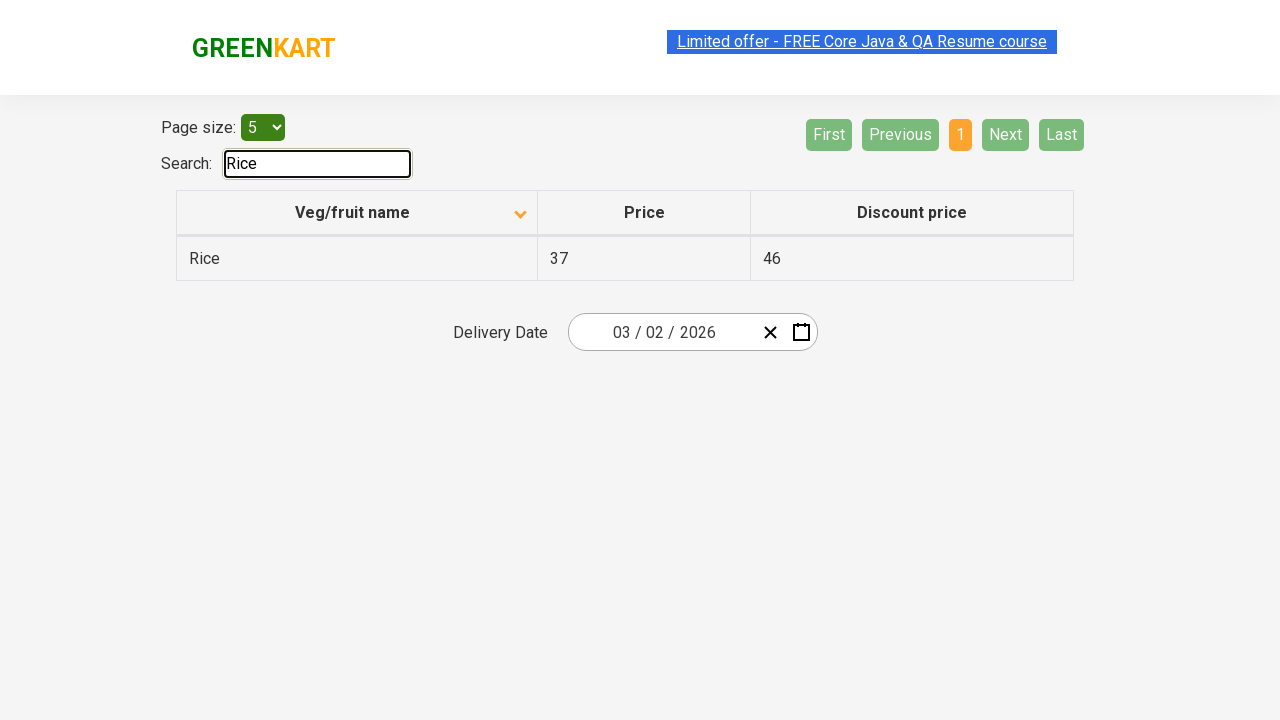

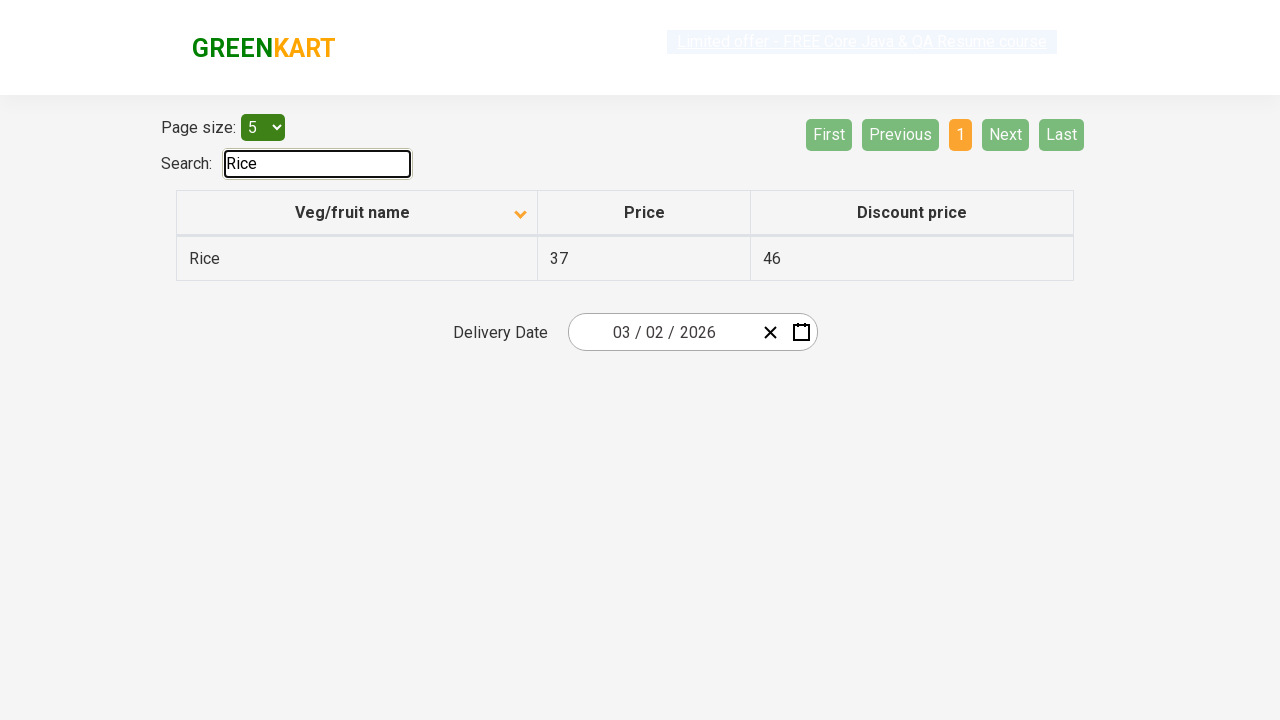